Tests drag and drop functionality by dragging elements between two columns

Starting URL: https://practice.cydeo.com/

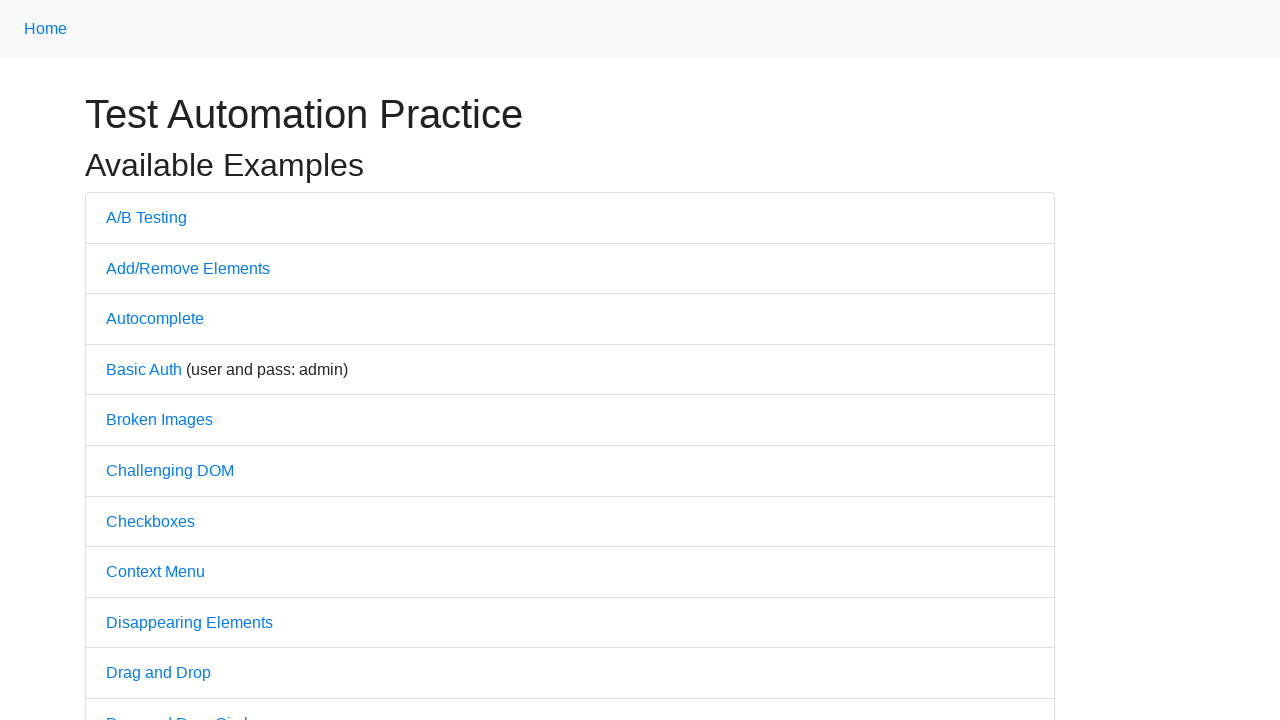

Clicked on Drag and Drop link at (158, 673) on text='Drag and Drop'
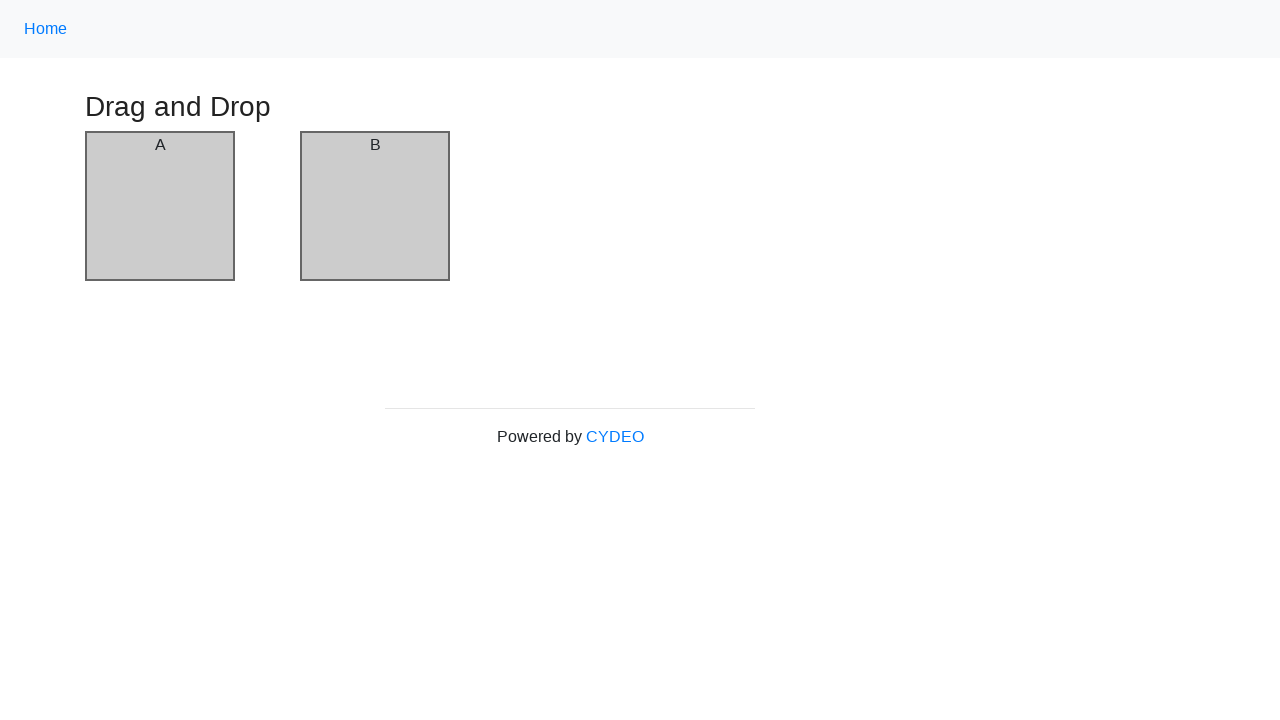

Dragged element from column A to column B at (375, 206)
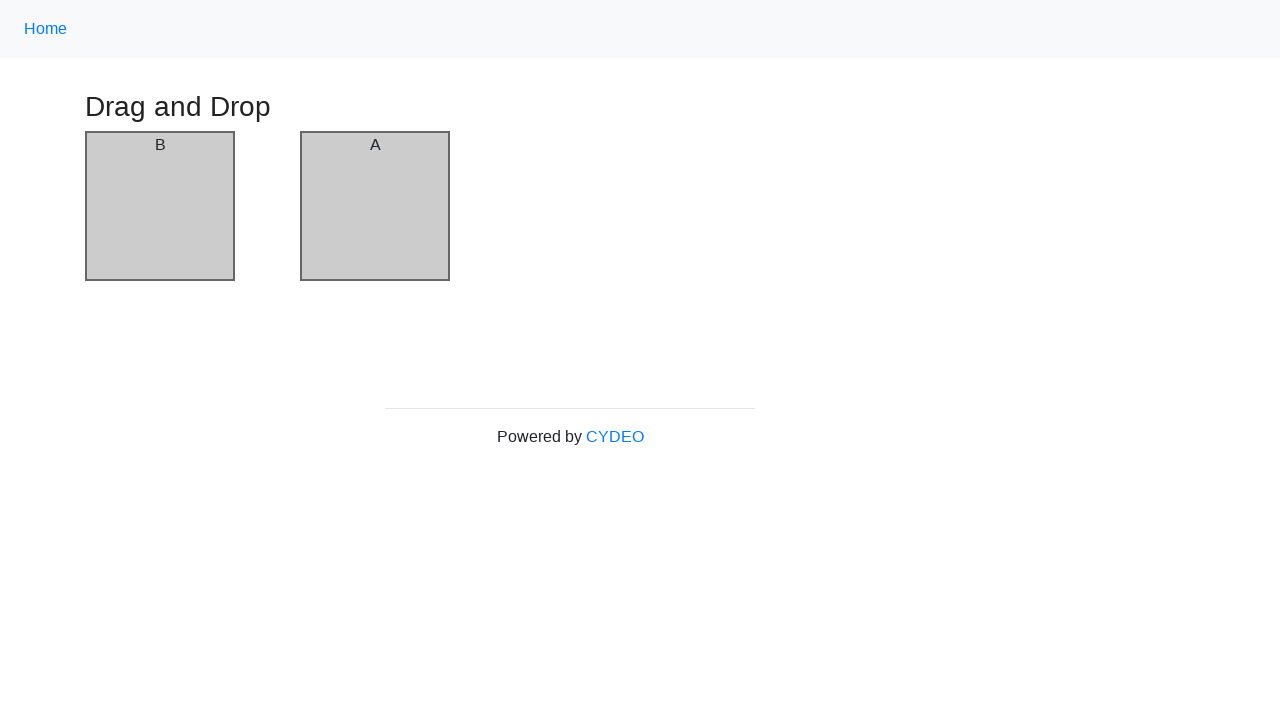

Dragged element from column B back to column A at (160, 206)
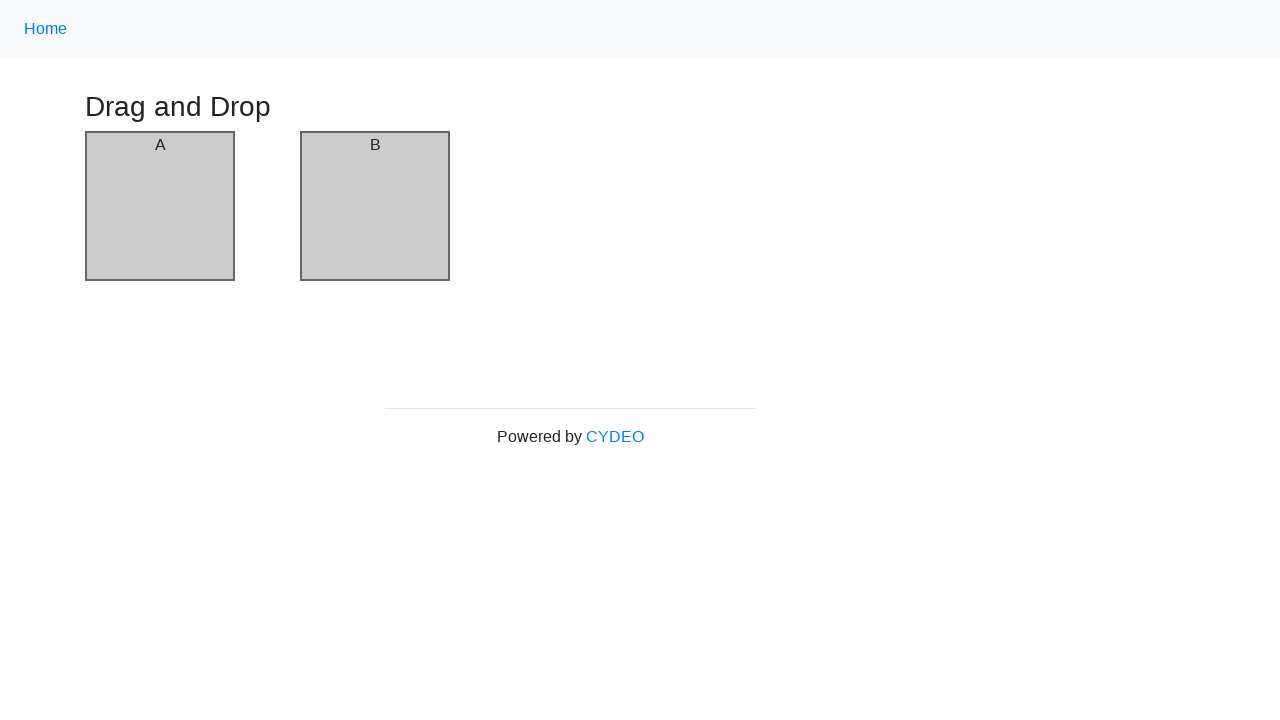

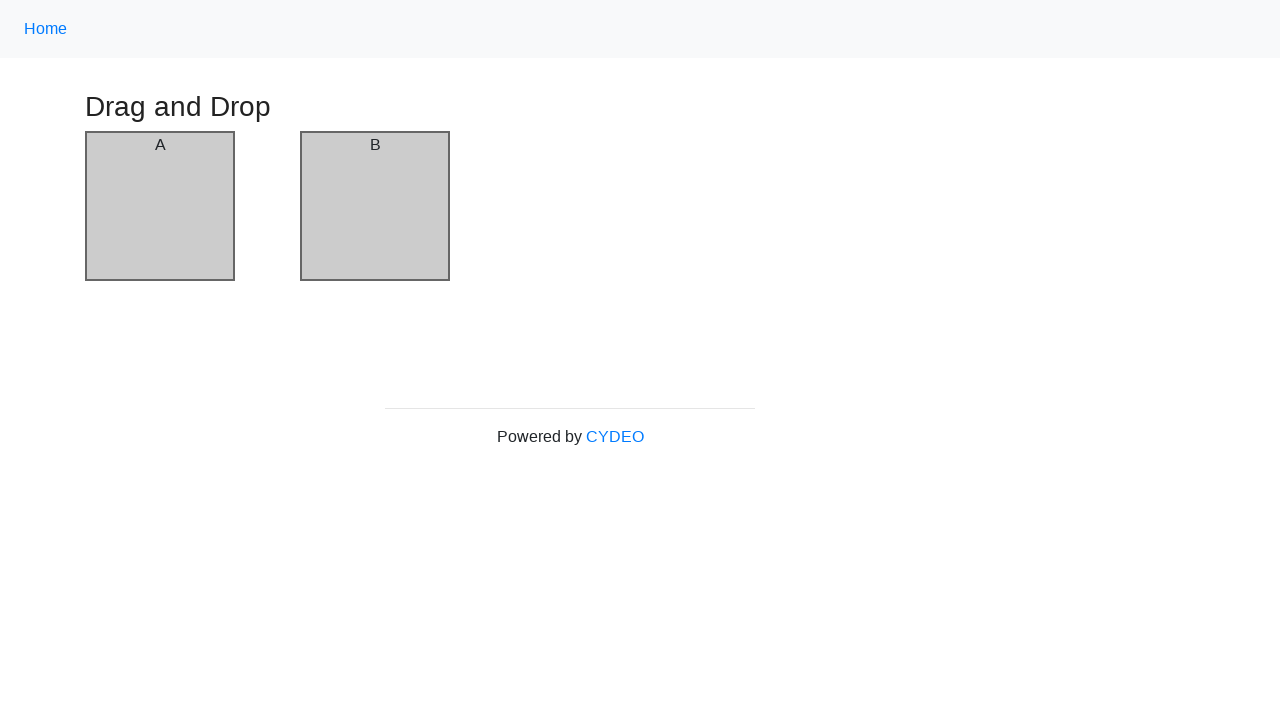